Tests table manipulation by selecting rows for deletion and adding a new row with form data.

Starting URL: https://savkk.github.io/selenium-practice/

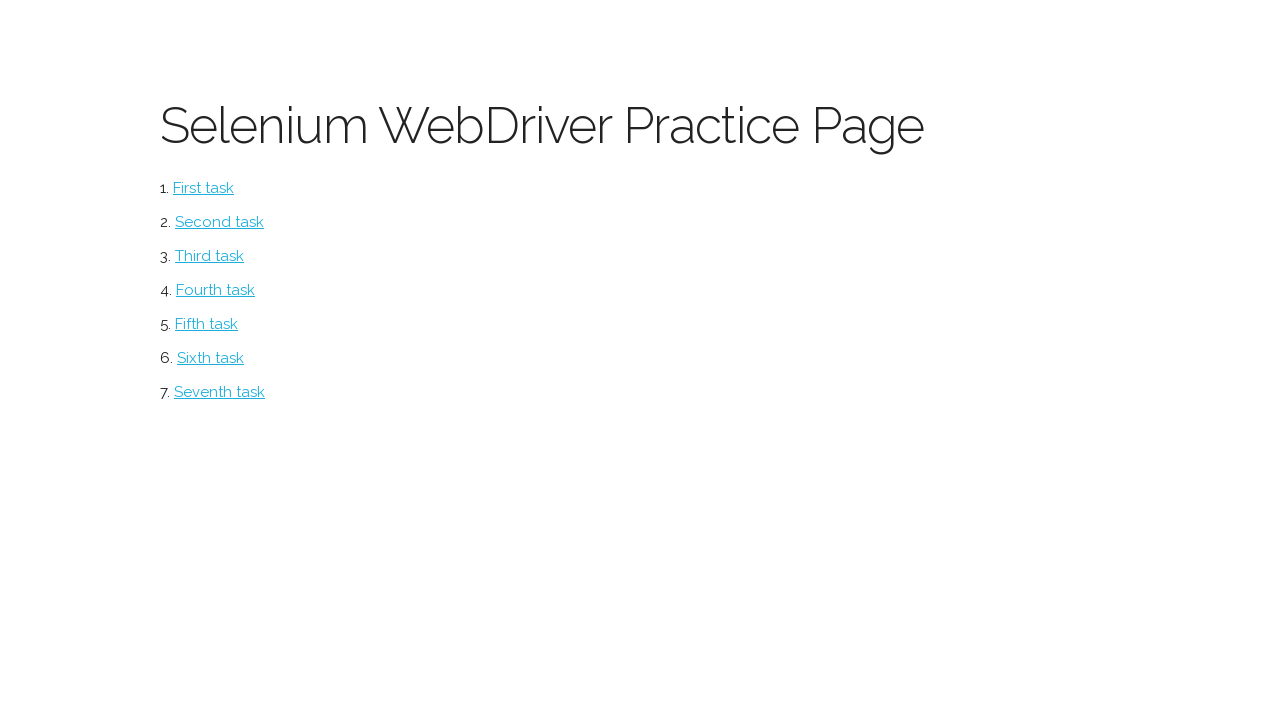

Clicked on table section link at (220, 392) on #table
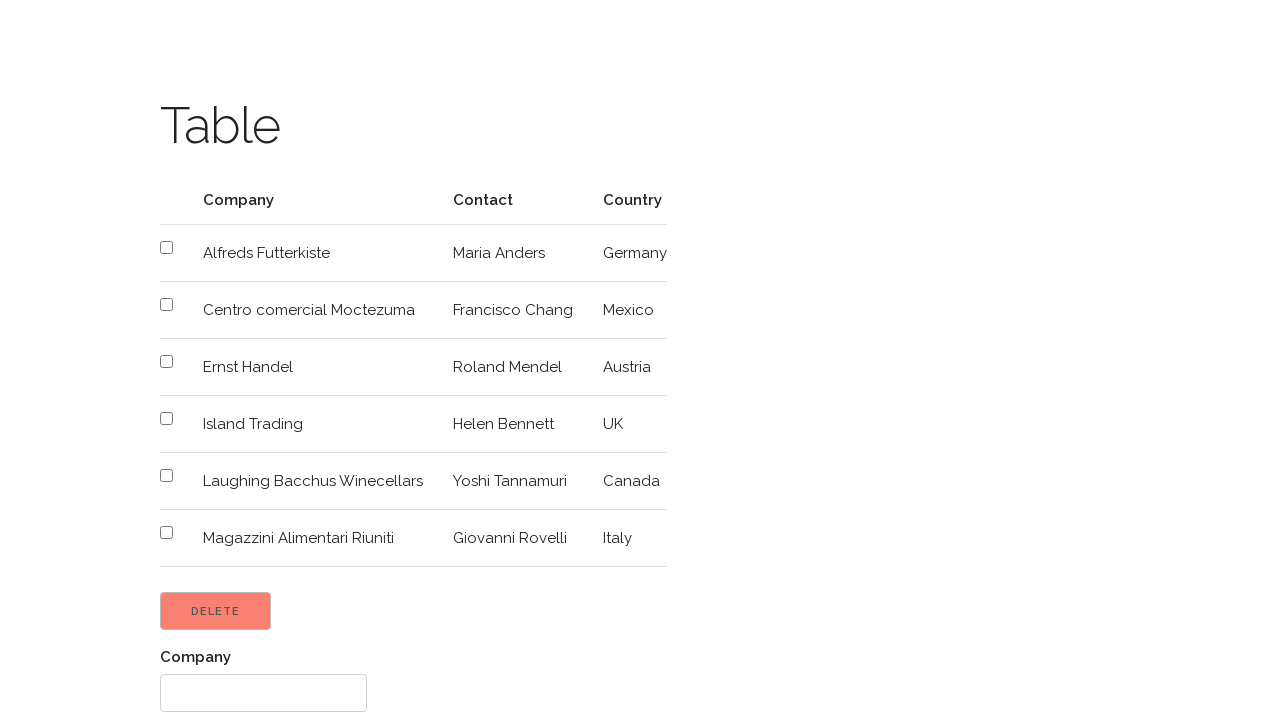

Selected row 4 checkbox for deletion at (166, 362) on xpath=//tbody/tr[4]/td/input
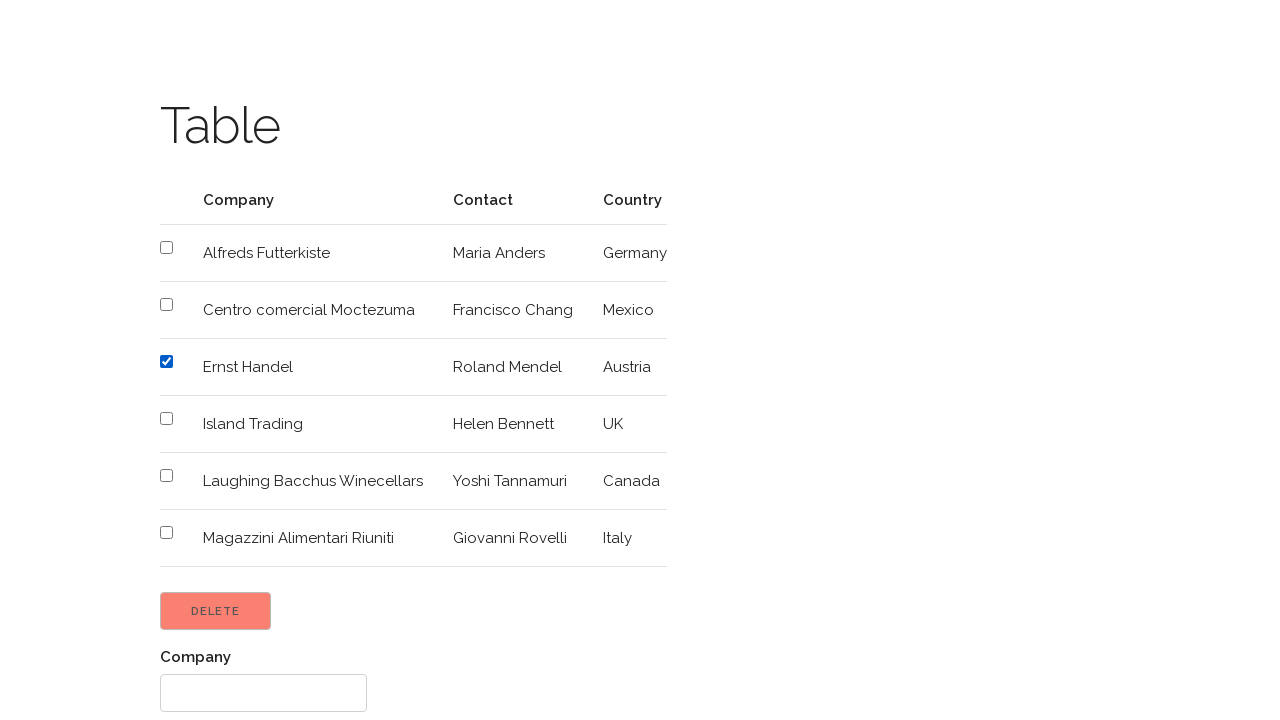

Selected row 5 checkbox for deletion at (166, 418) on xpath=//tbody/tr[5]/td/input
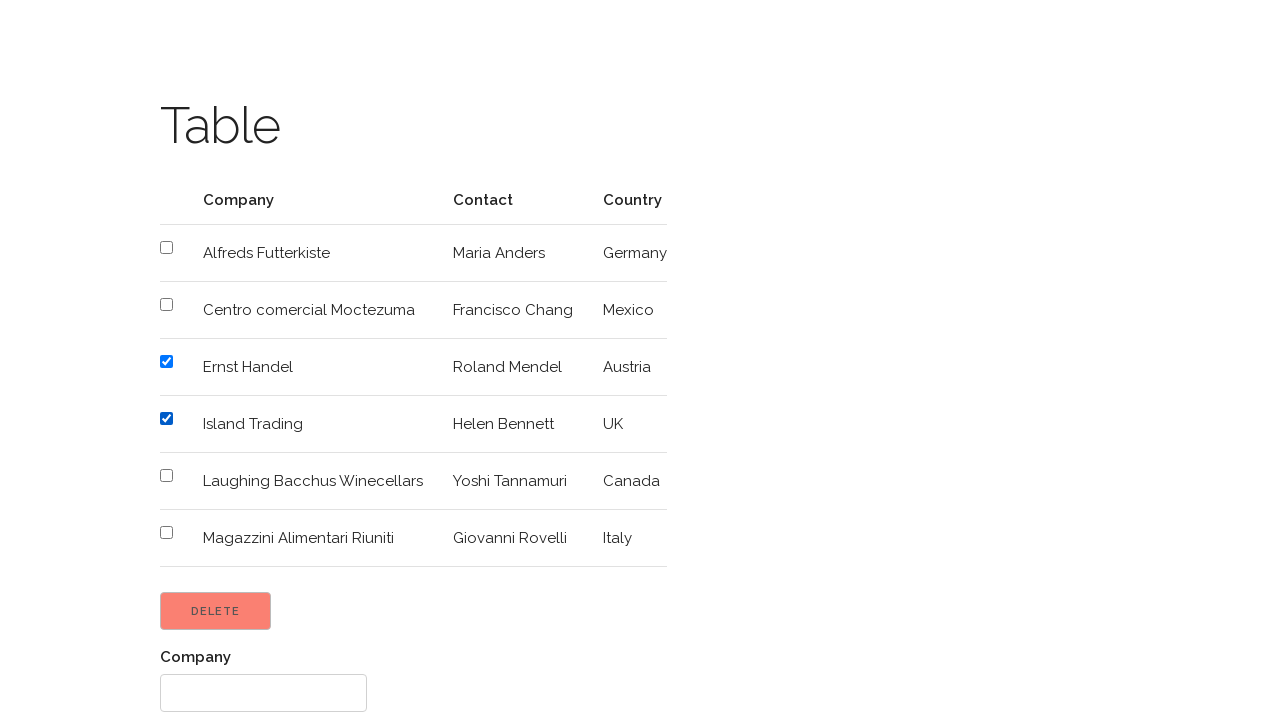

Clicked Delete button to remove selected rows at (216, 611) on xpath=//input[@value='Delete']
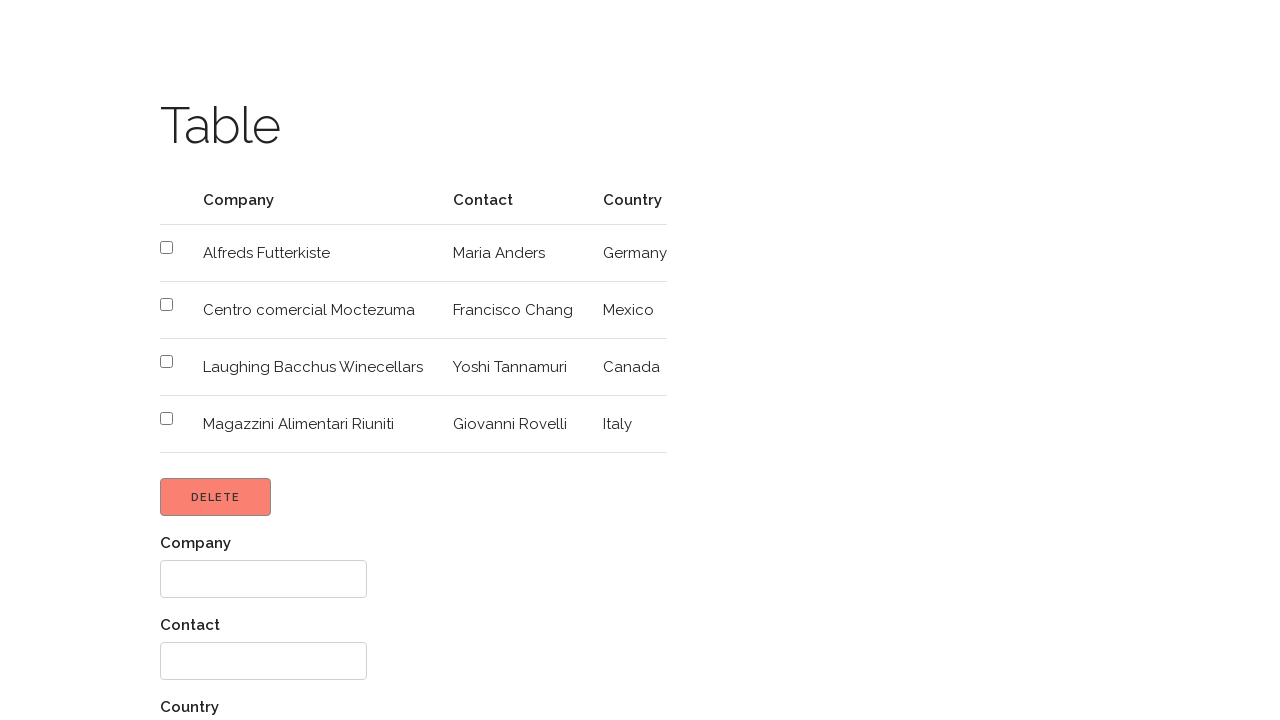

Filled form field 1 with 'NewUser' on //form/div[1]/input
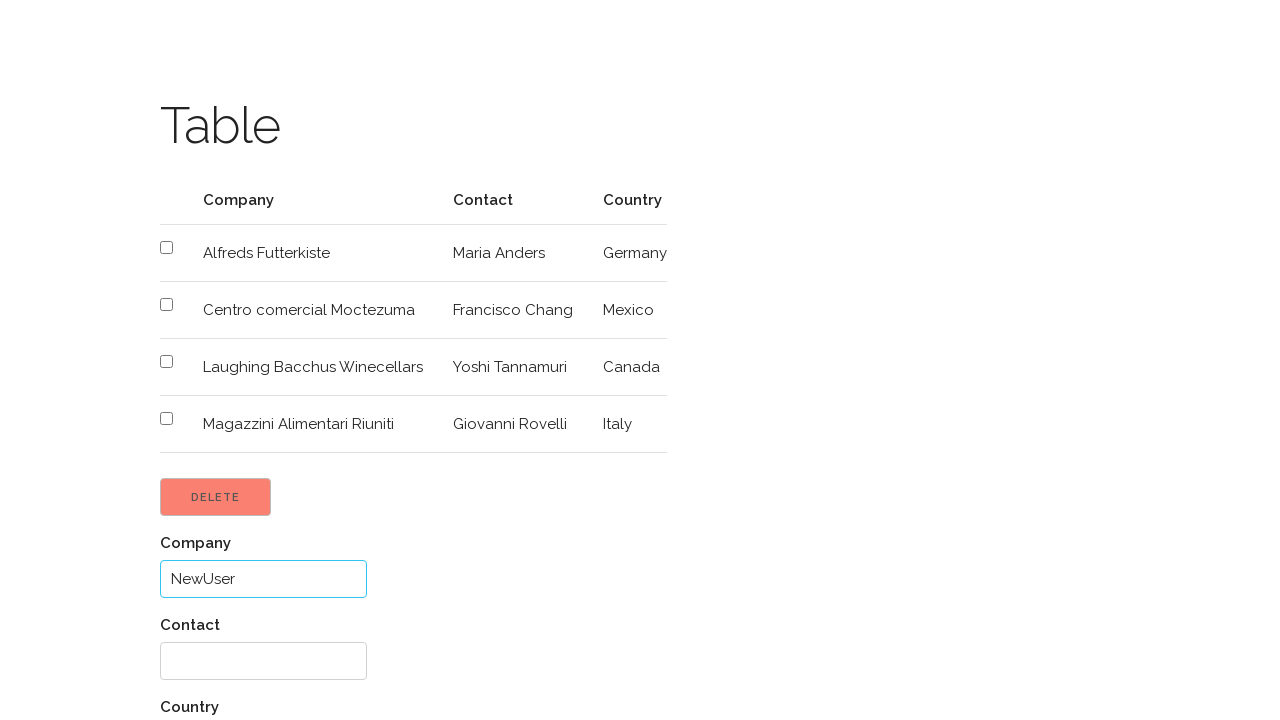

Filled form field 2 with email 'no-contact@example.com' on //form/div[2]/input
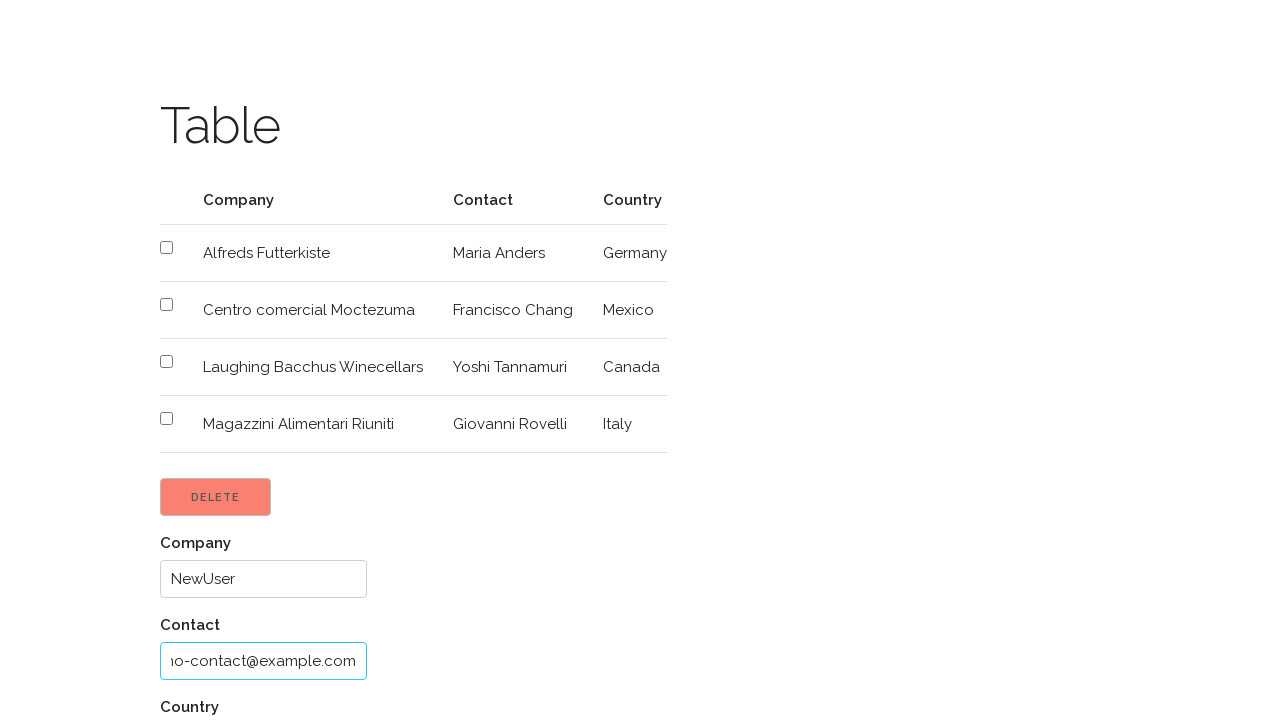

Filled form field 3 with 'United States' on //form/div[3]/input
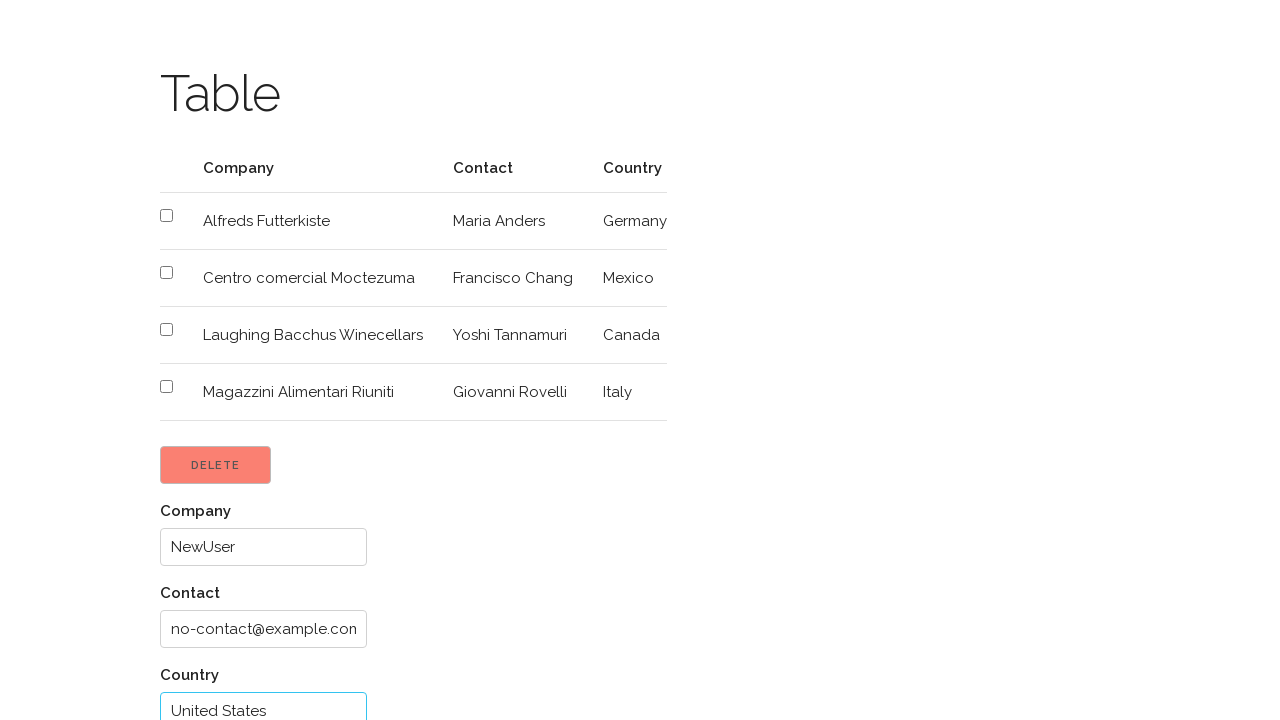

Clicked Add button to create new row with form data at (204, 661) on xpath=//input[@value='Add']
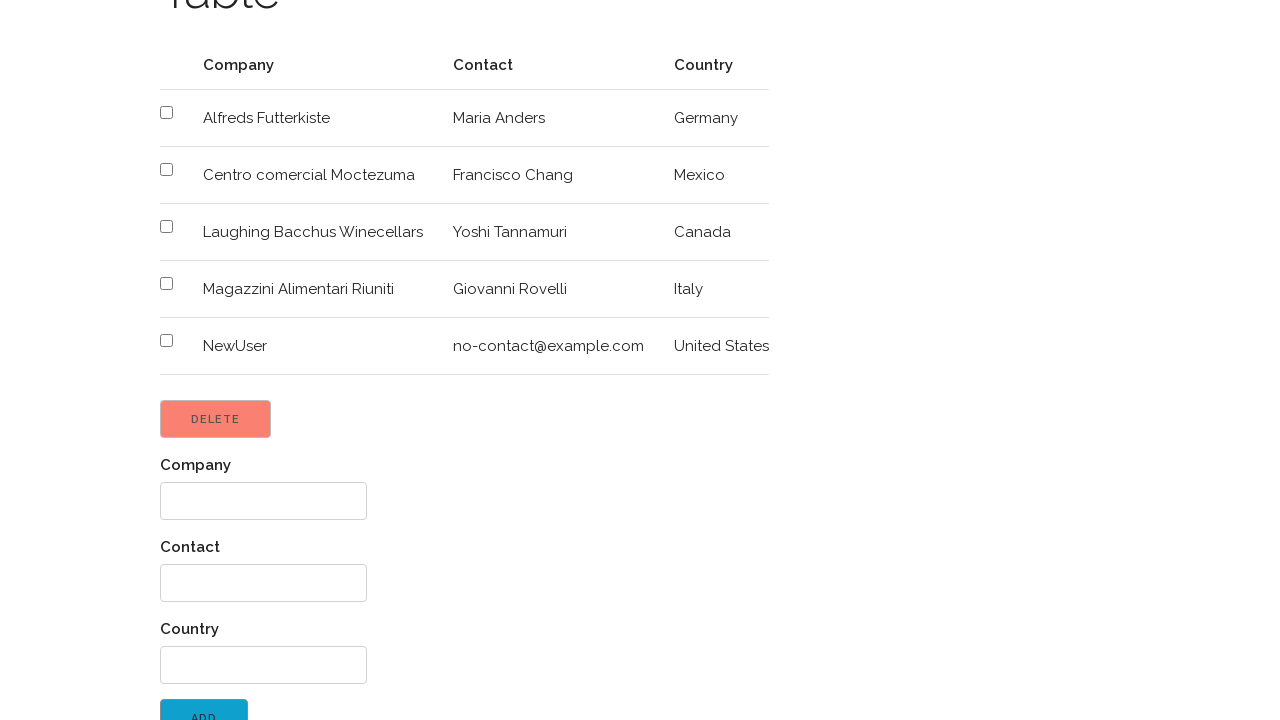

Clicked return to menu link at (243, 703) on xpath=//label[.='Great! Return to menu']/a
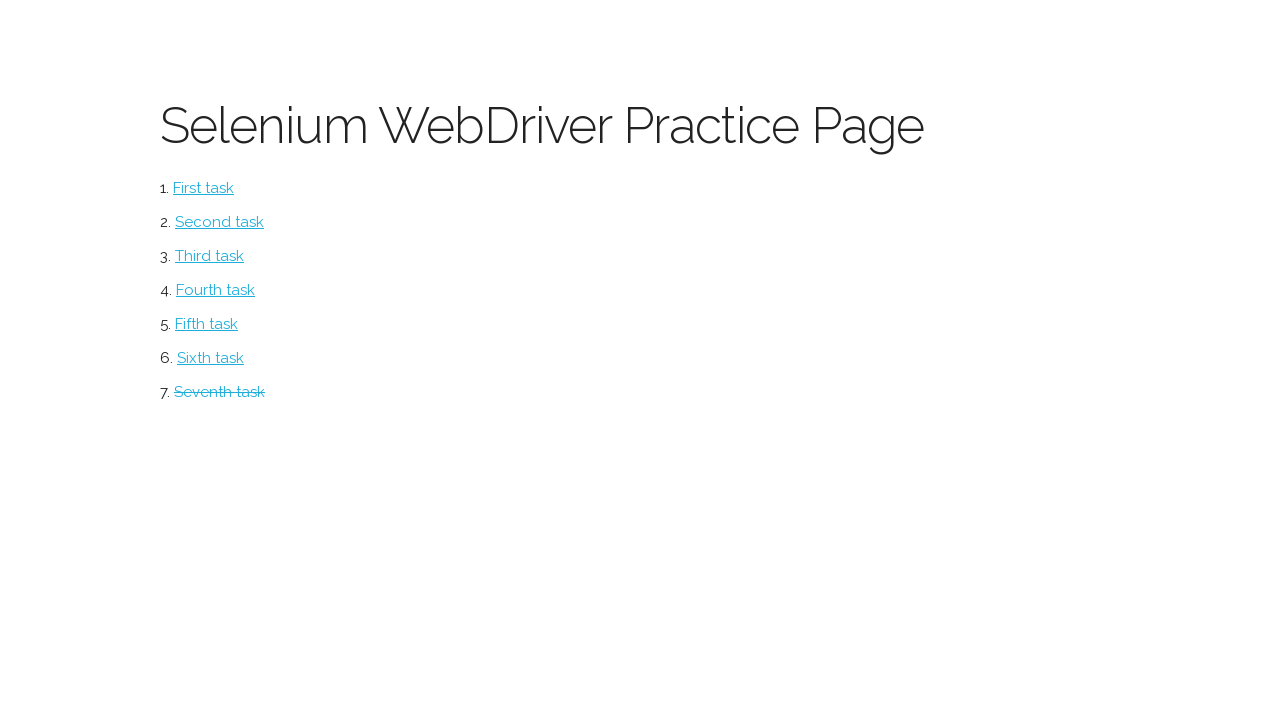

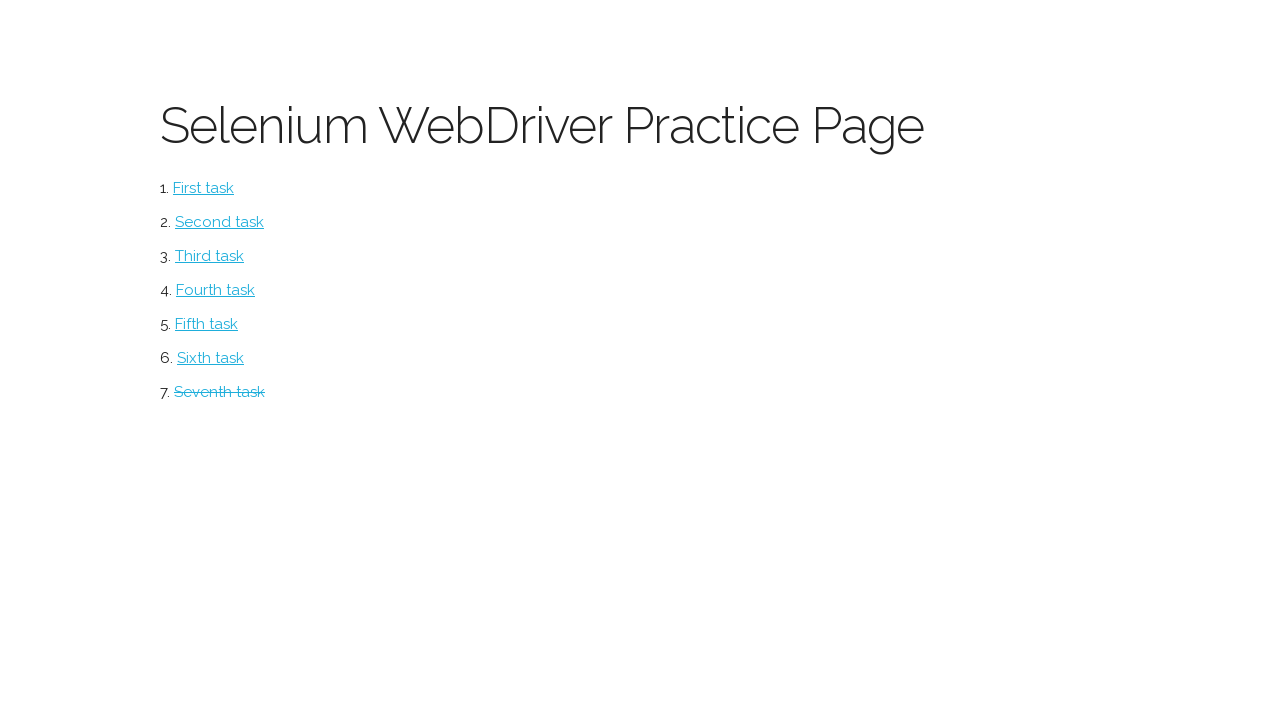